Tests marking individual todo items as complete by clicking their checkboxes

Starting URL: https://demo.playwright.dev/todomvc

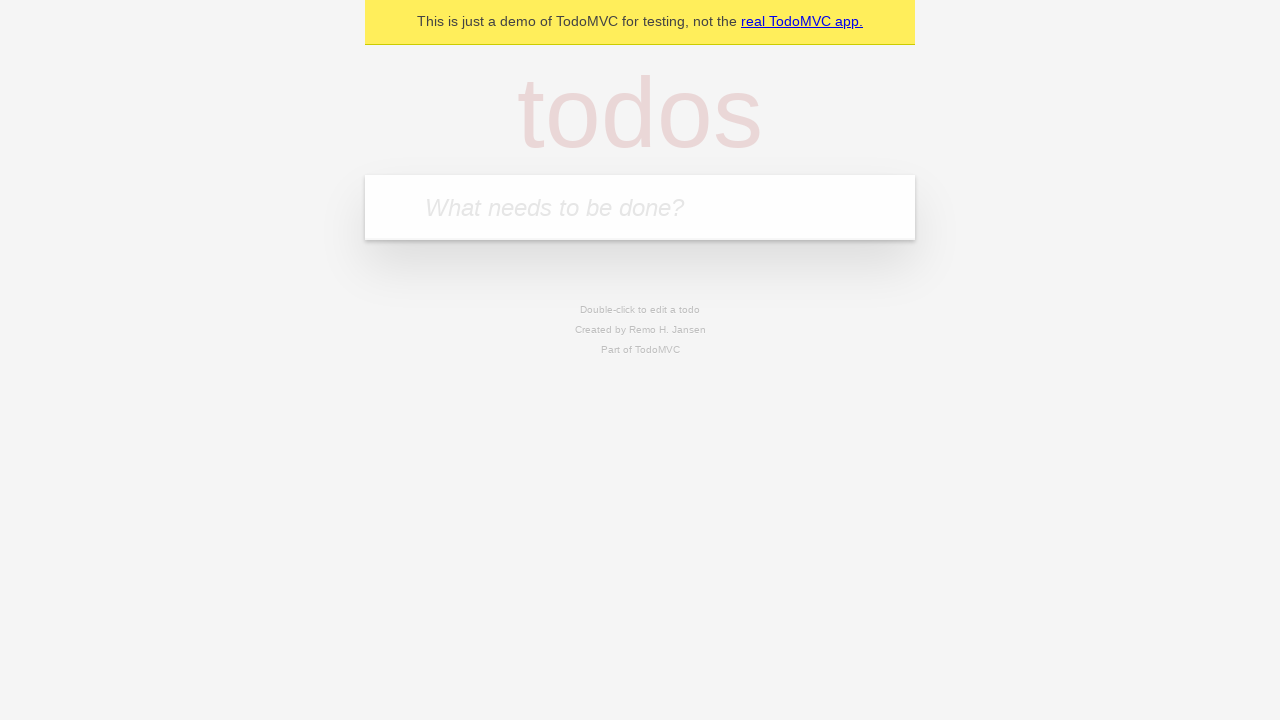

Filled todo input with 'buy some cheese' on internal:attr=[placeholder="What needs to be done?"i]
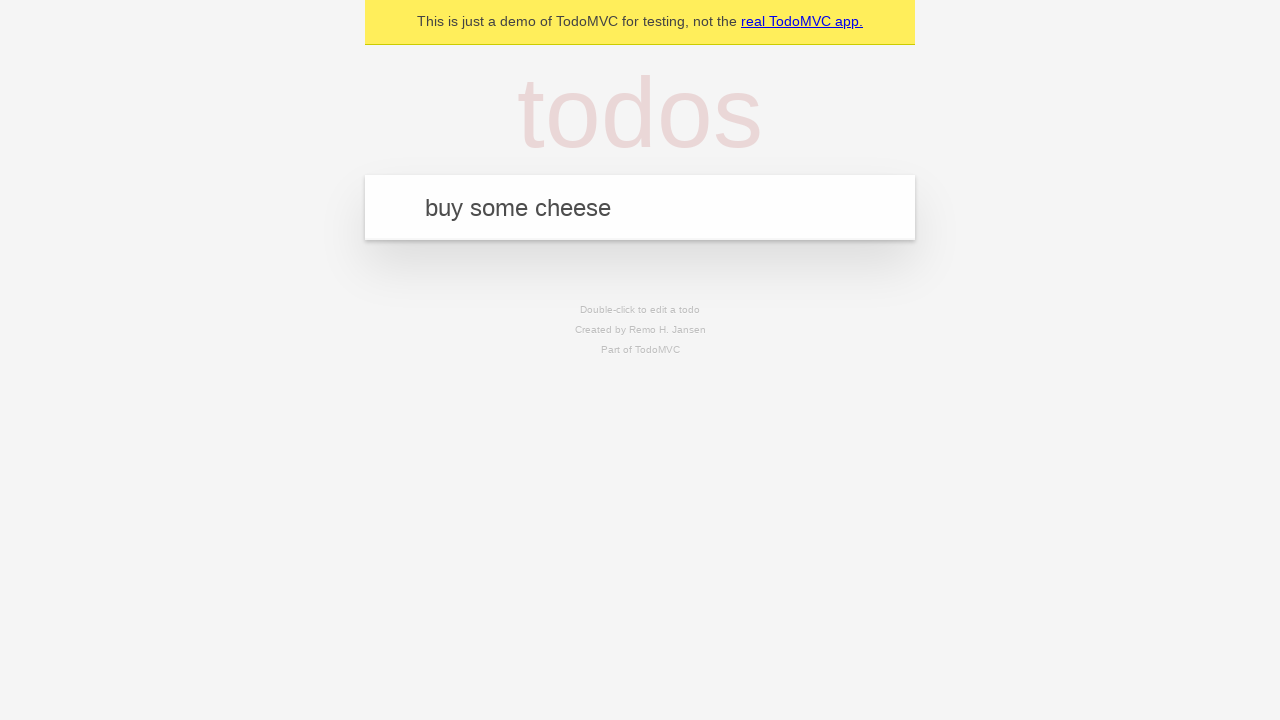

Pressed Enter to create todo item 'buy some cheese' on internal:attr=[placeholder="What needs to be done?"i]
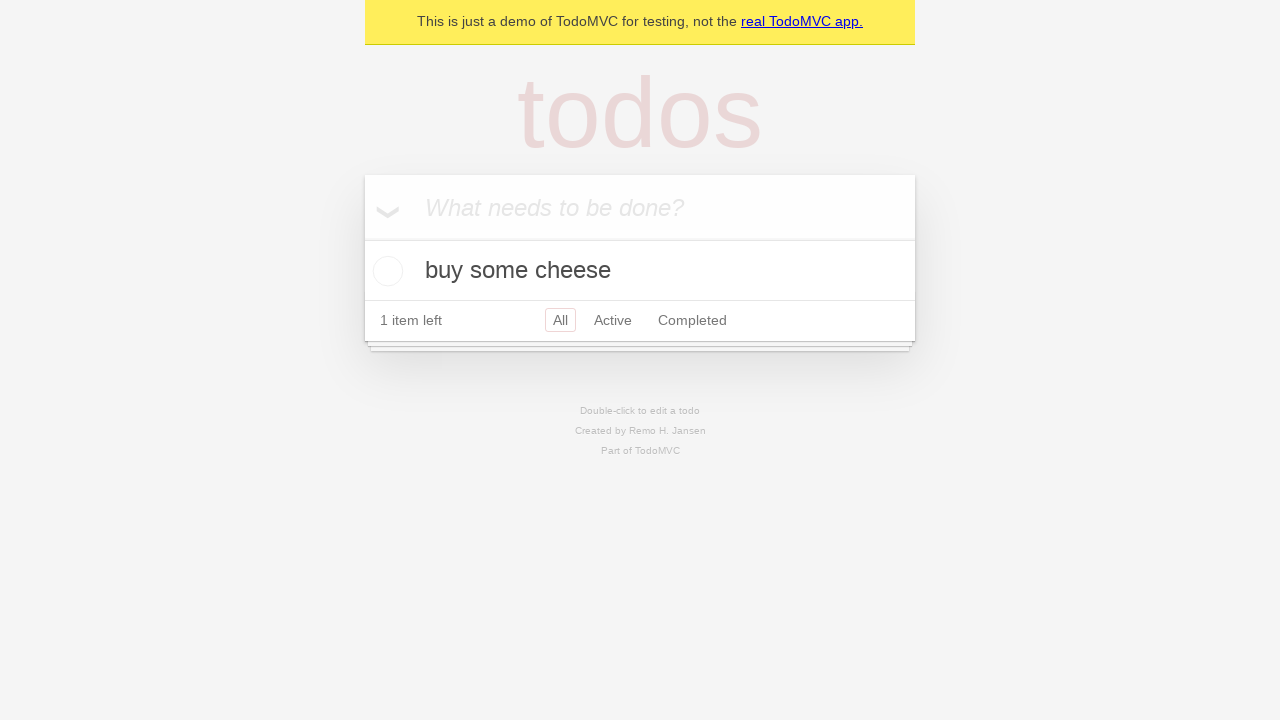

Filled todo input with 'feed the cat' on internal:attr=[placeholder="What needs to be done?"i]
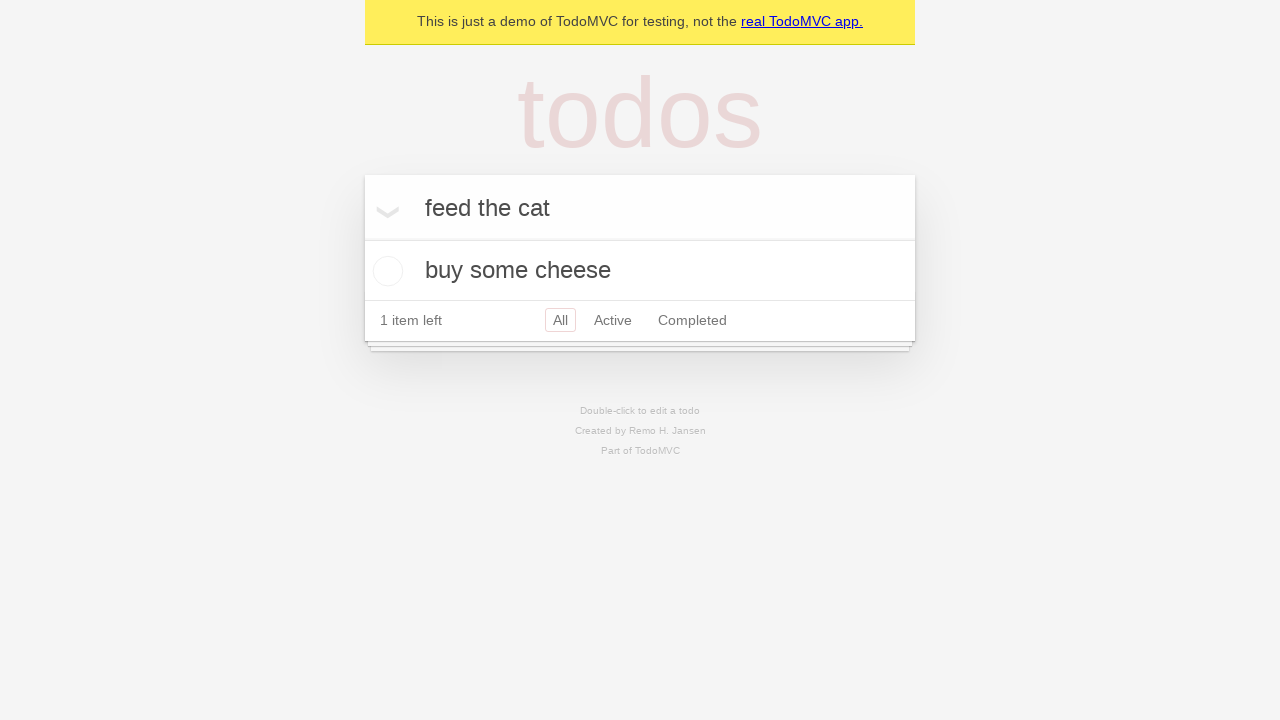

Pressed Enter to create todo item 'feed the cat' on internal:attr=[placeholder="What needs to be done?"i]
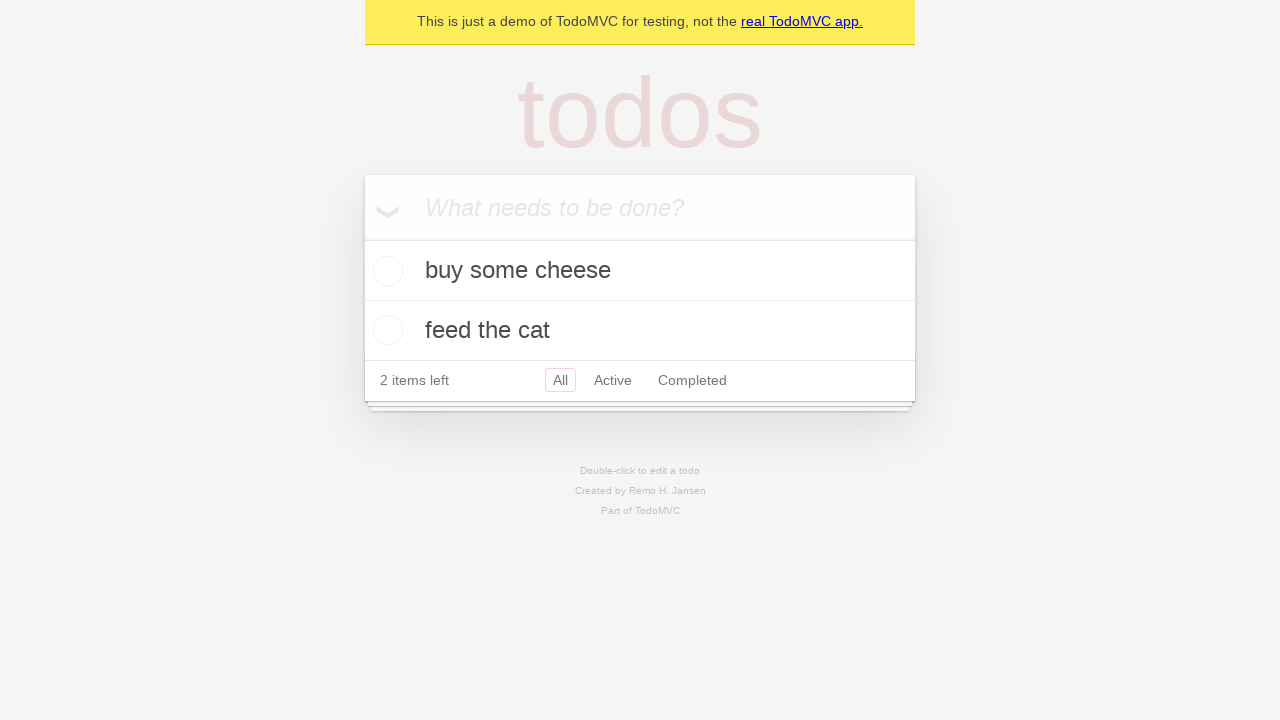

Checked the checkbox for the first todo item at (385, 271) on internal:testid=[data-testid="todo-item"s] >> nth=0 >> internal:role=checkbox
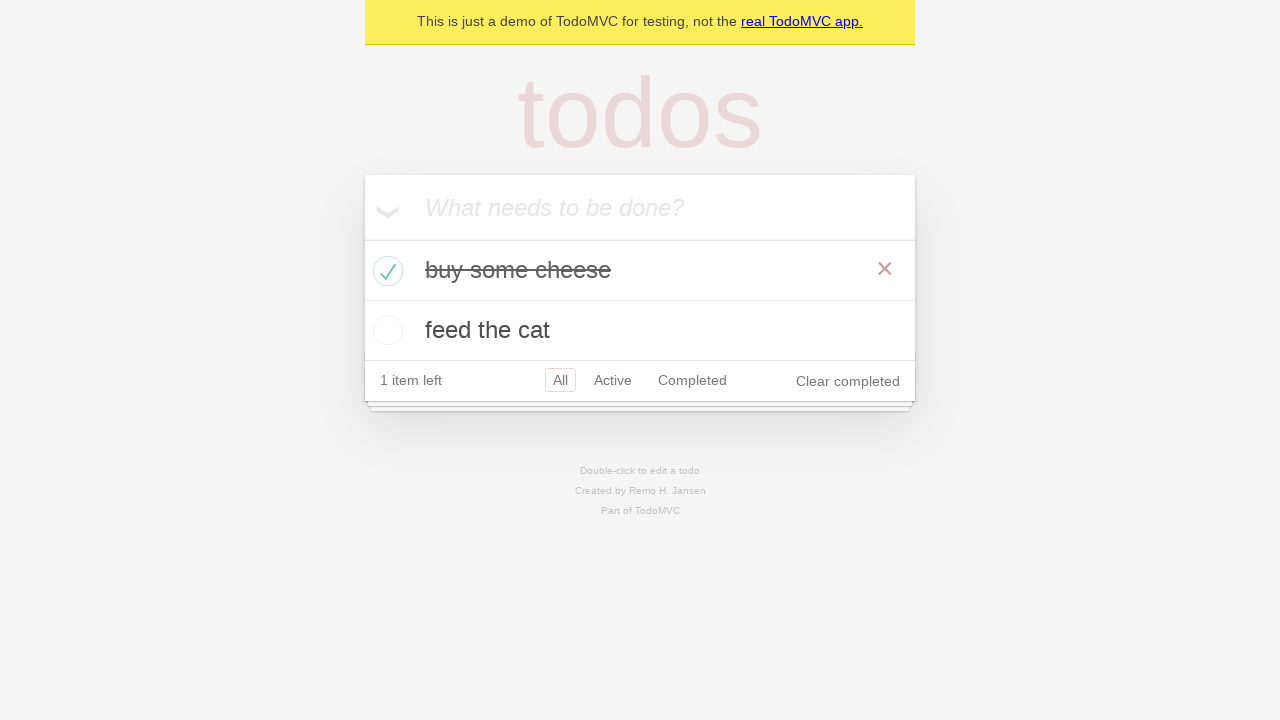

Checked the checkbox for the second todo item at (385, 330) on internal:testid=[data-testid="todo-item"s] >> nth=1 >> internal:role=checkbox
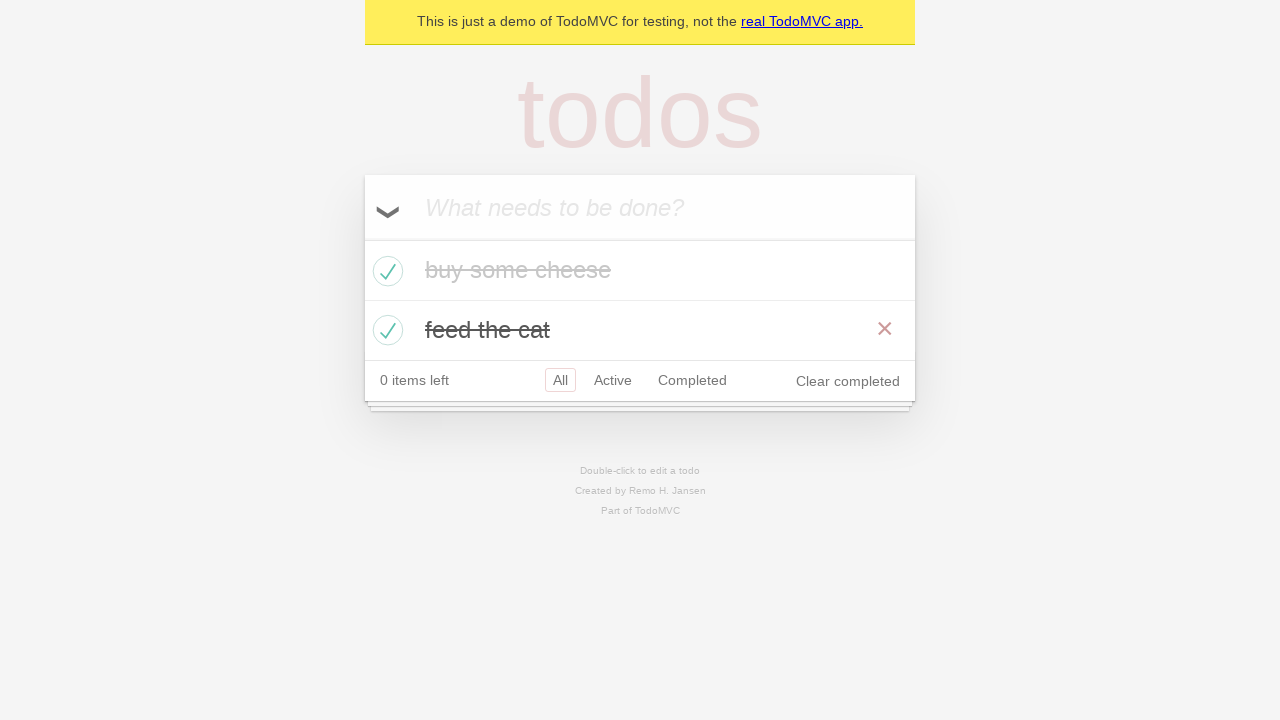

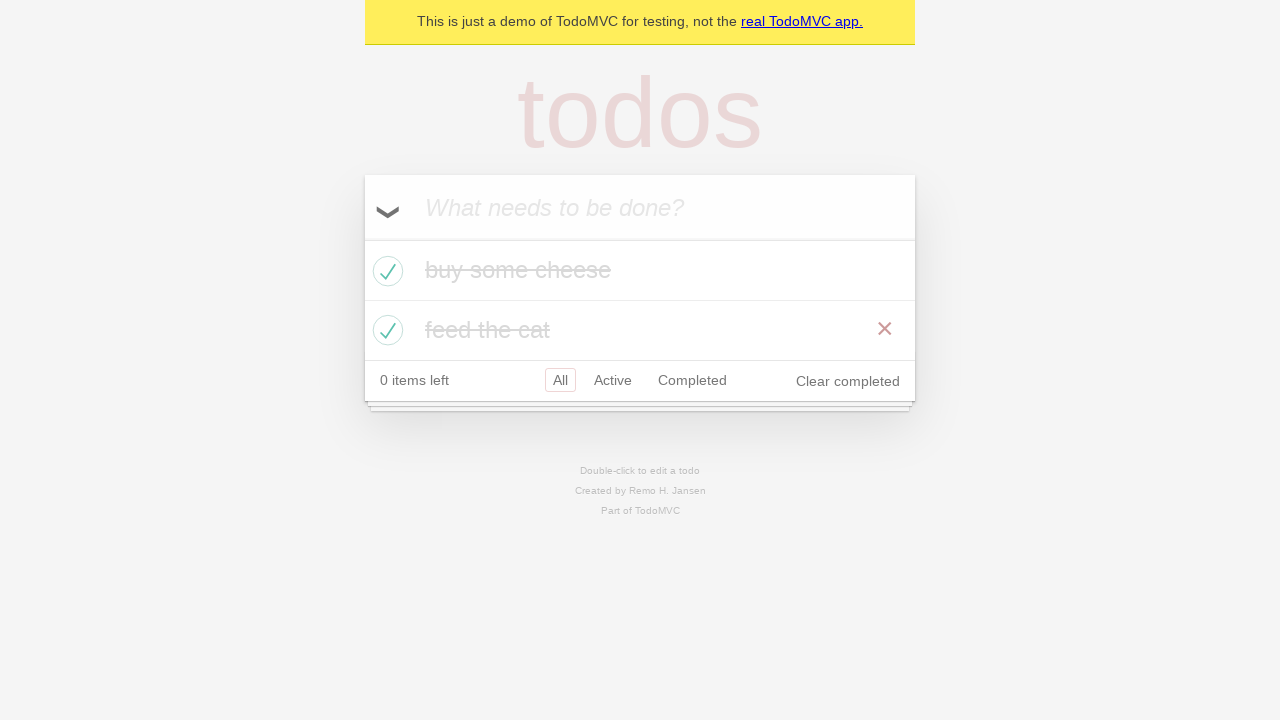